Tests file download functionality by navigating to the download page and clicking on a file link to initiate download

Starting URL: https://the-internet.herokuapp.com/download

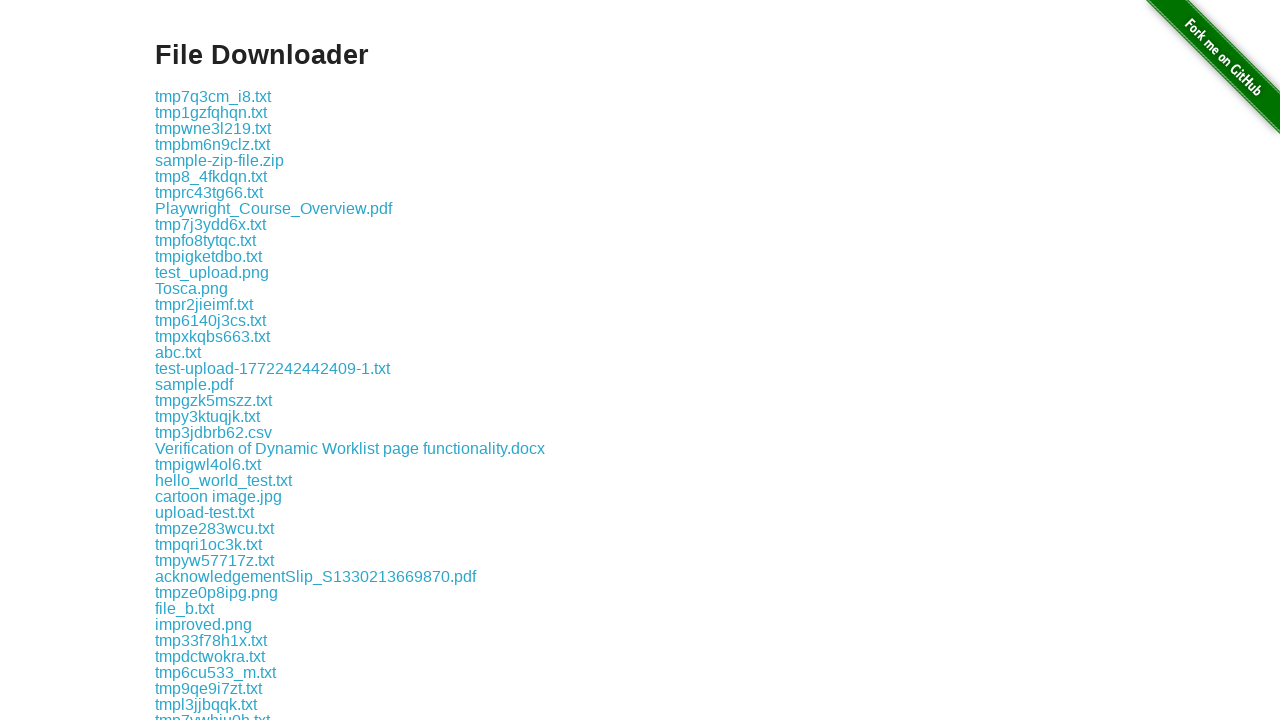

Clicked on some-file.txt link to initiate download at (198, 360) on xpath=//a[text()='some-file.txt']
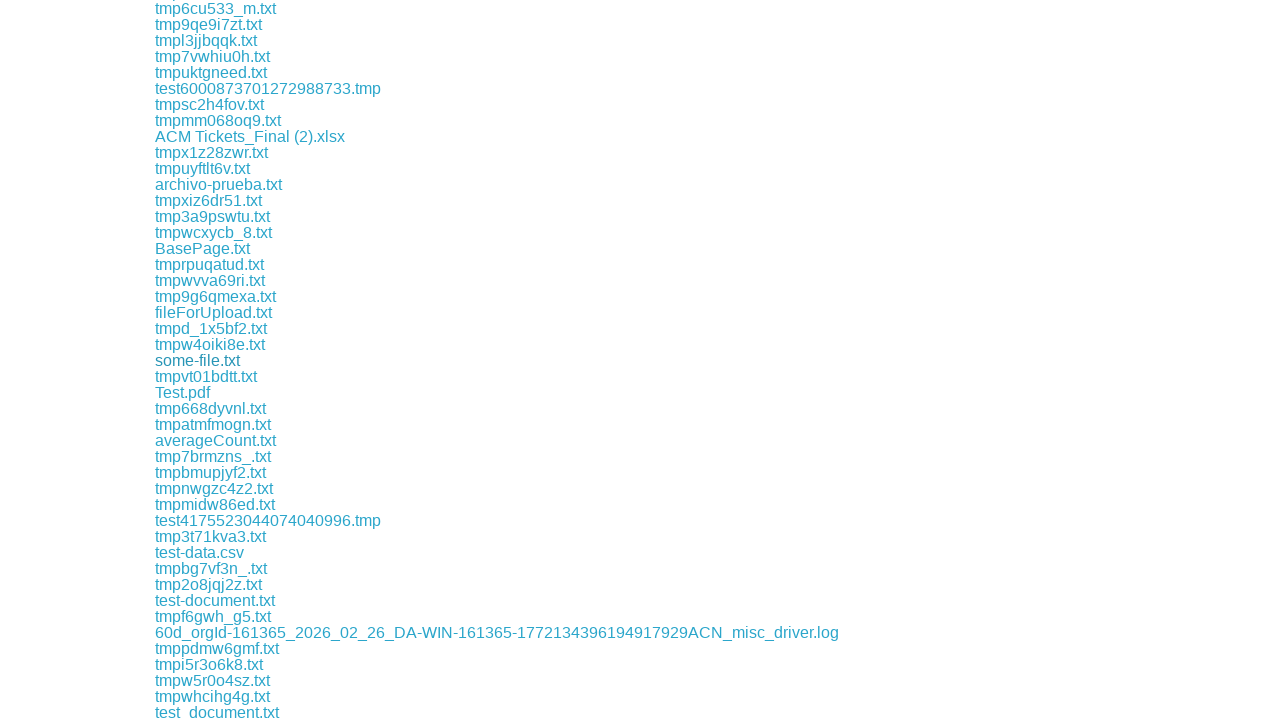

Download completed and file object obtained
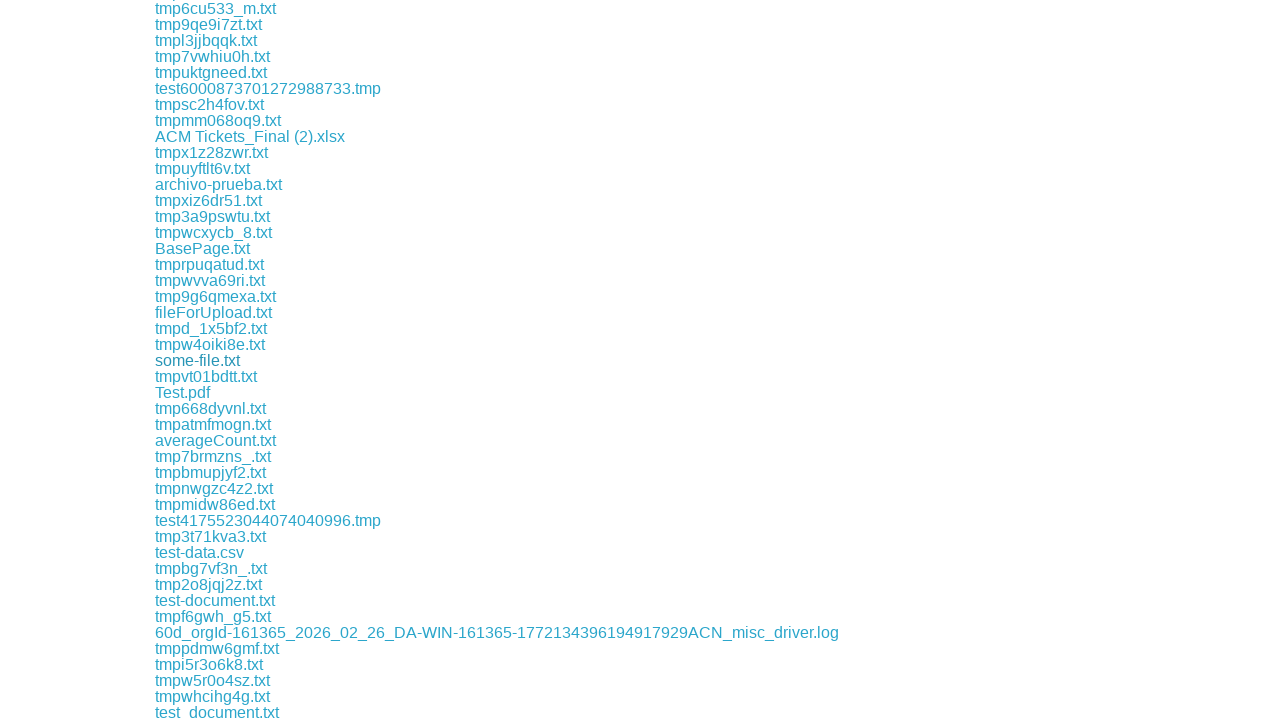

Verified downloaded file has correct filename: some-file.txt
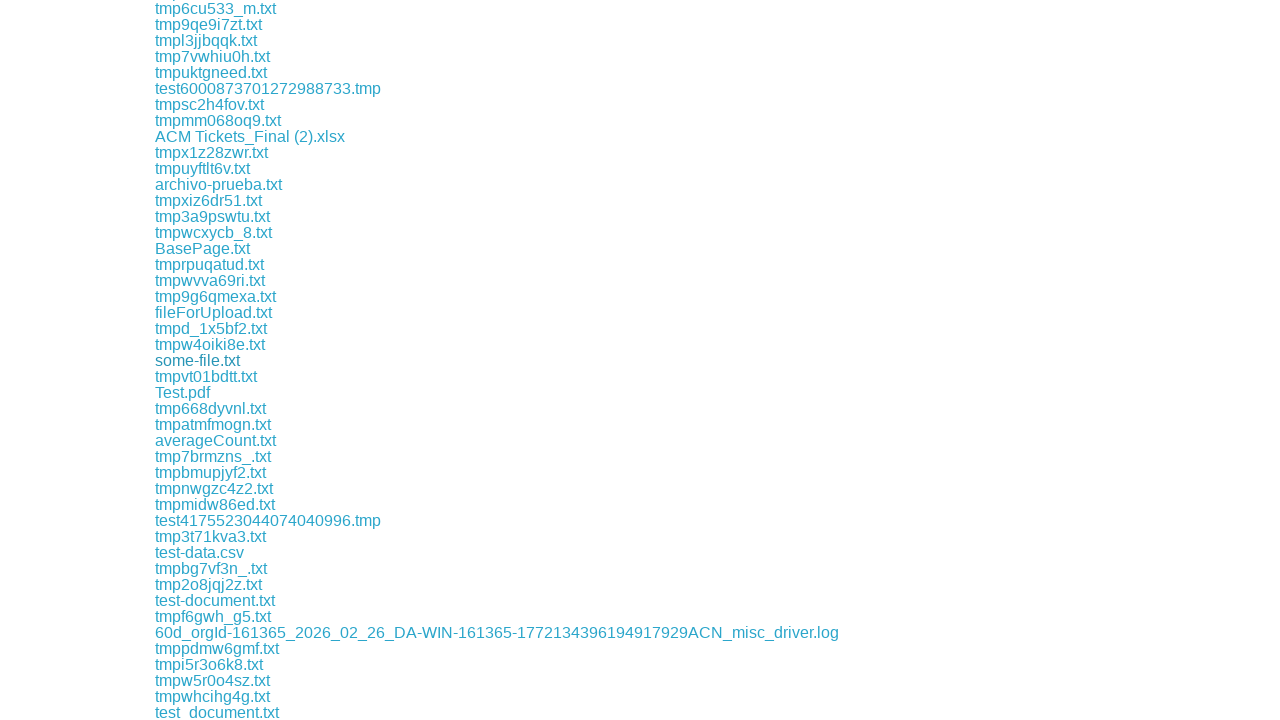

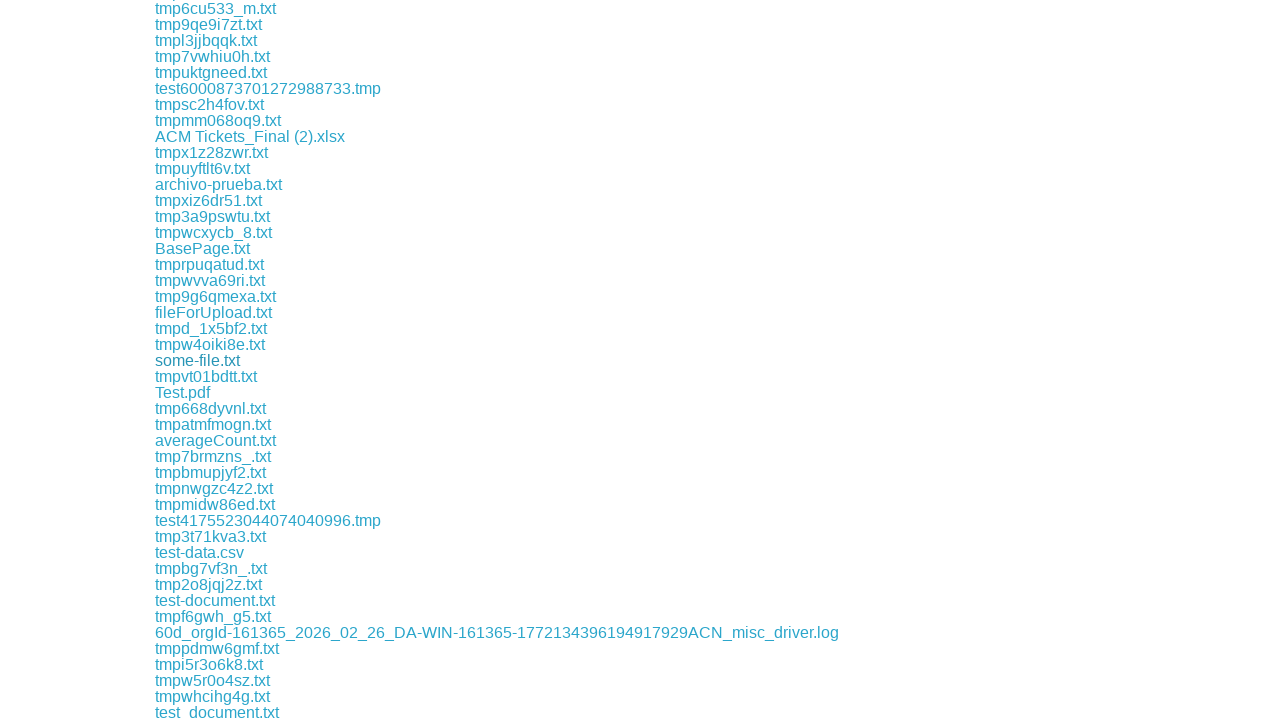